Downloads a sample input file from the analysis page

Starting URL: https://comets-analytics.org/analysis

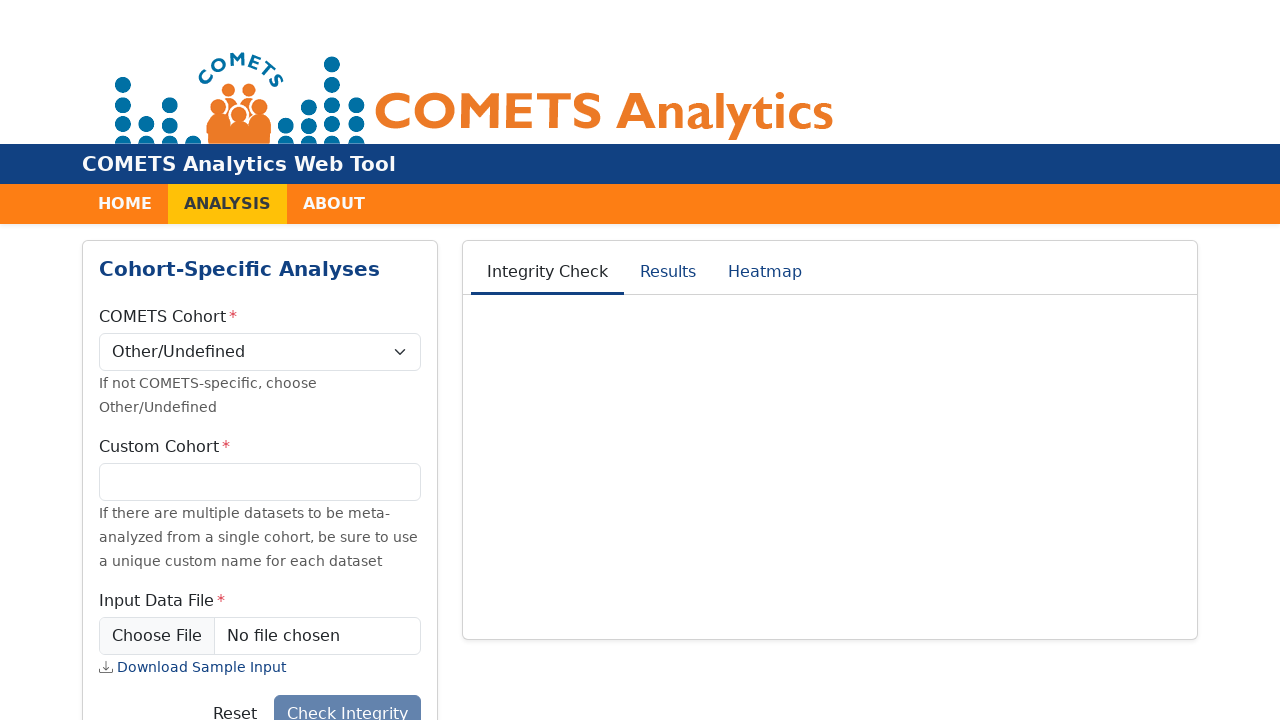

Clicked 'Download Sample Input' button at (202, 667) on text=Download Sample Input
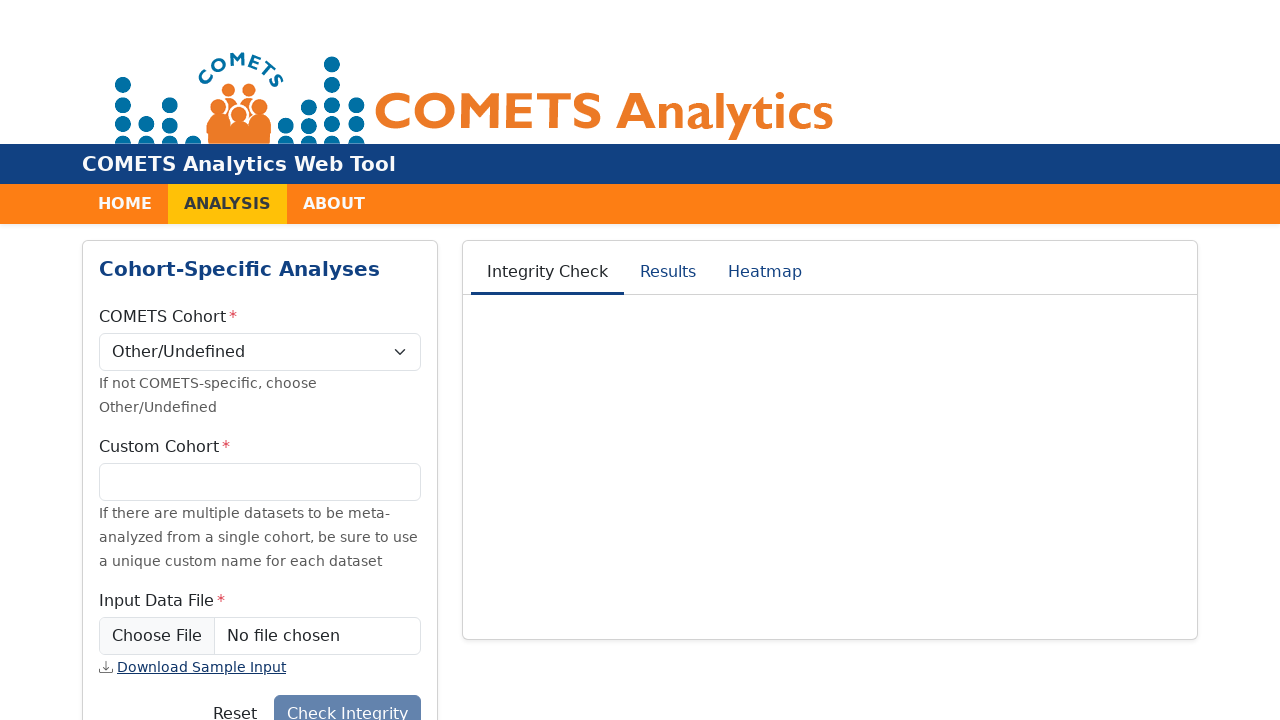

Sample input file downloaded successfully
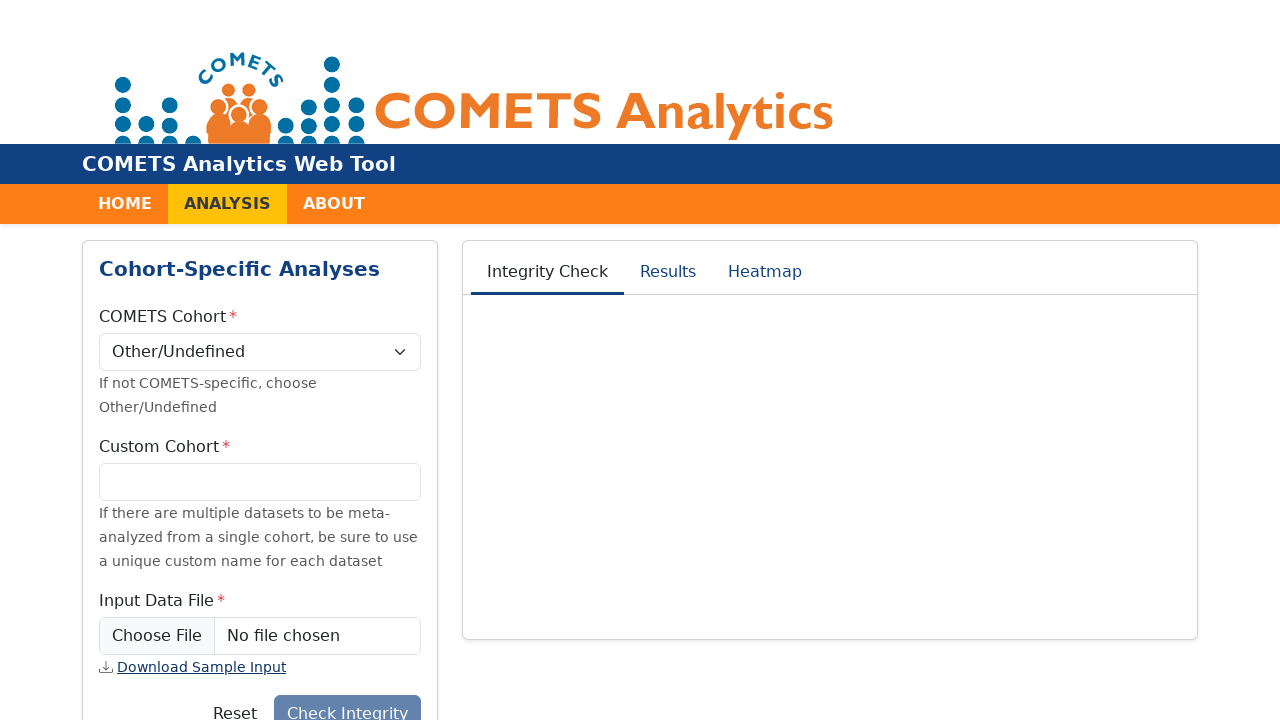

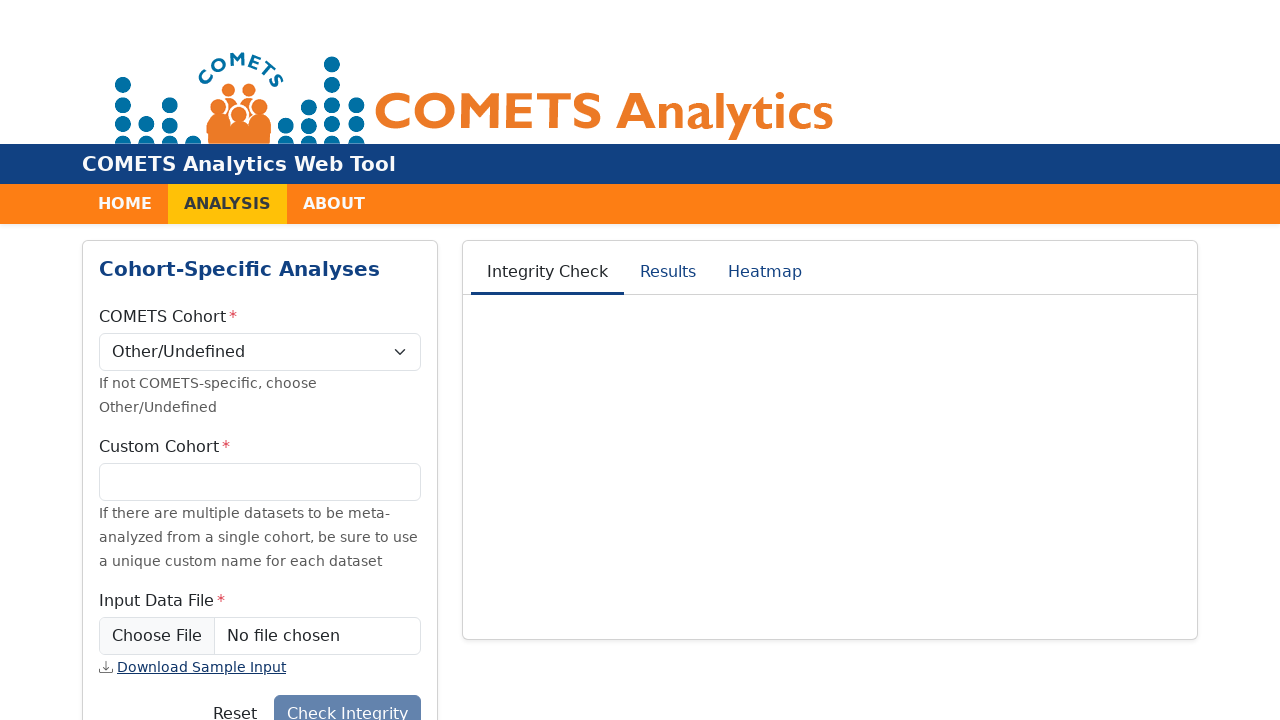